Tests visibility behavior by clicking a hide button and verifying that various buttons become hidden in different ways.

Starting URL: http://www.uitestingplayground.com/visibility

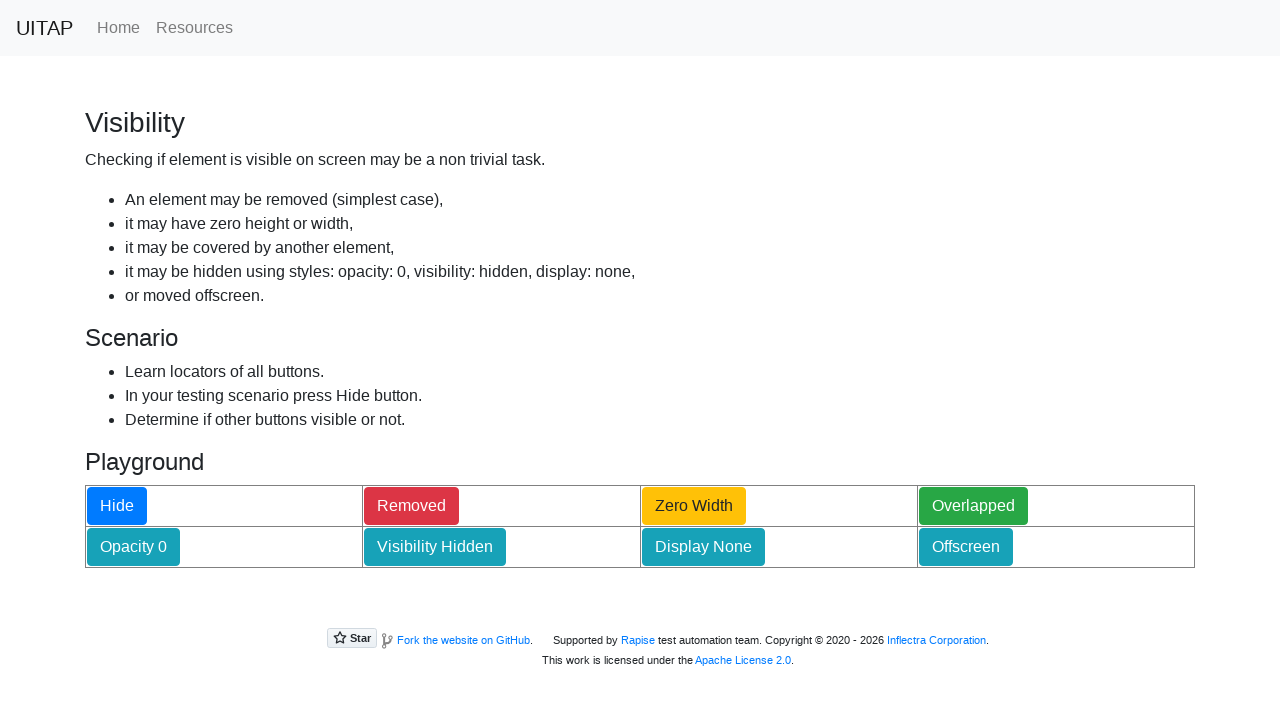

Clicked hide button to trigger visibility changes at (117, 506) on #hideButton
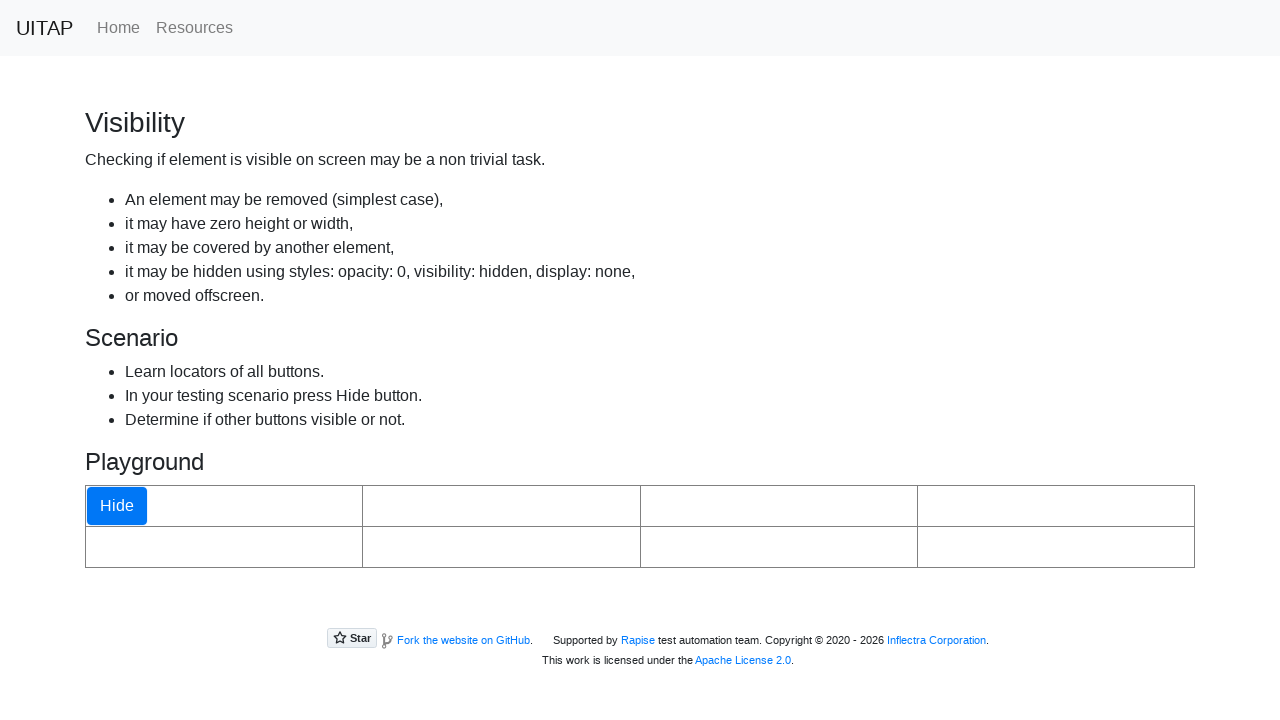

Waited 500ms for visibility changes to take effect
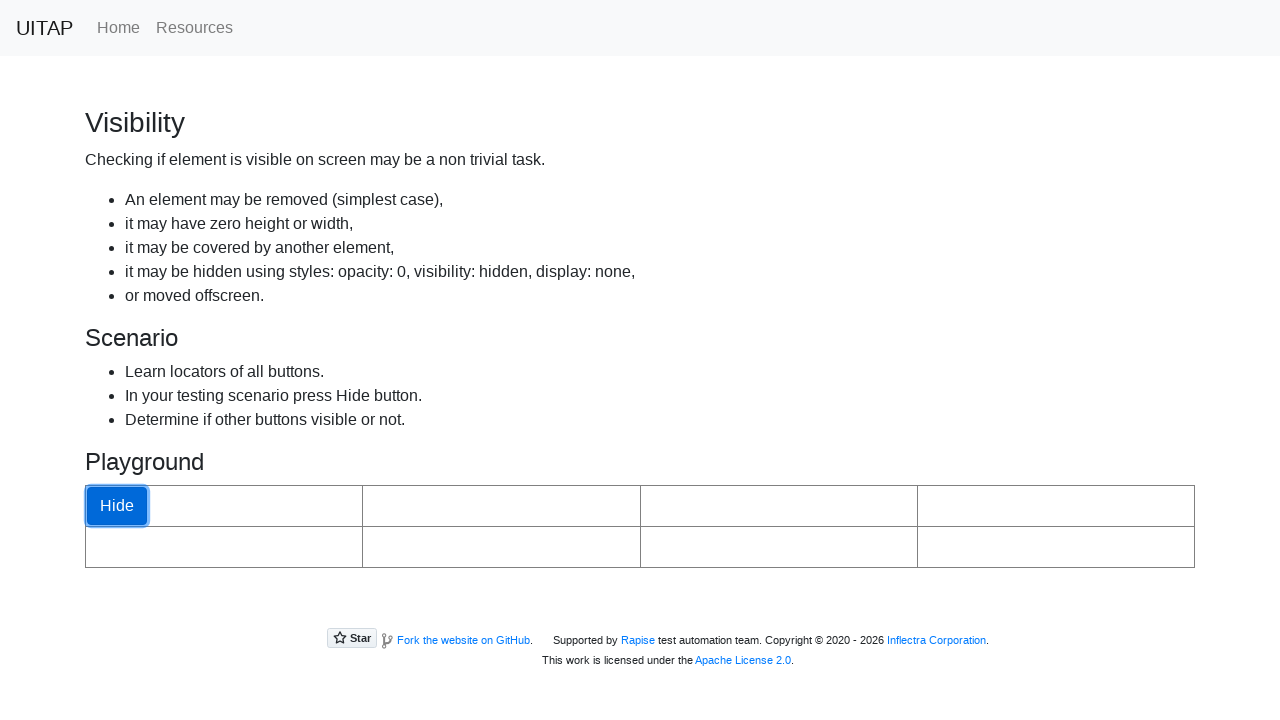

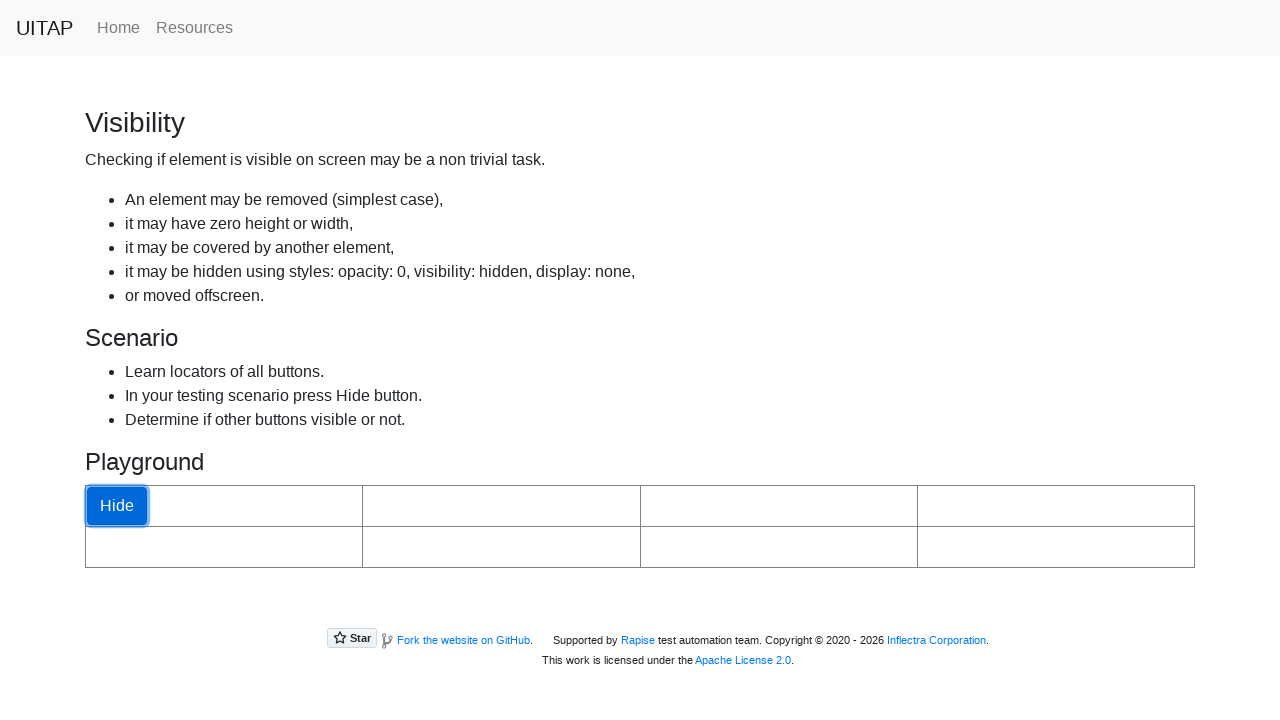